Tests element visibility by checking if email textbox, age radio button, education textarea are displayed and interacts with them accordingly

Starting URL: https://automationfc.github.io/basic-form/index.html

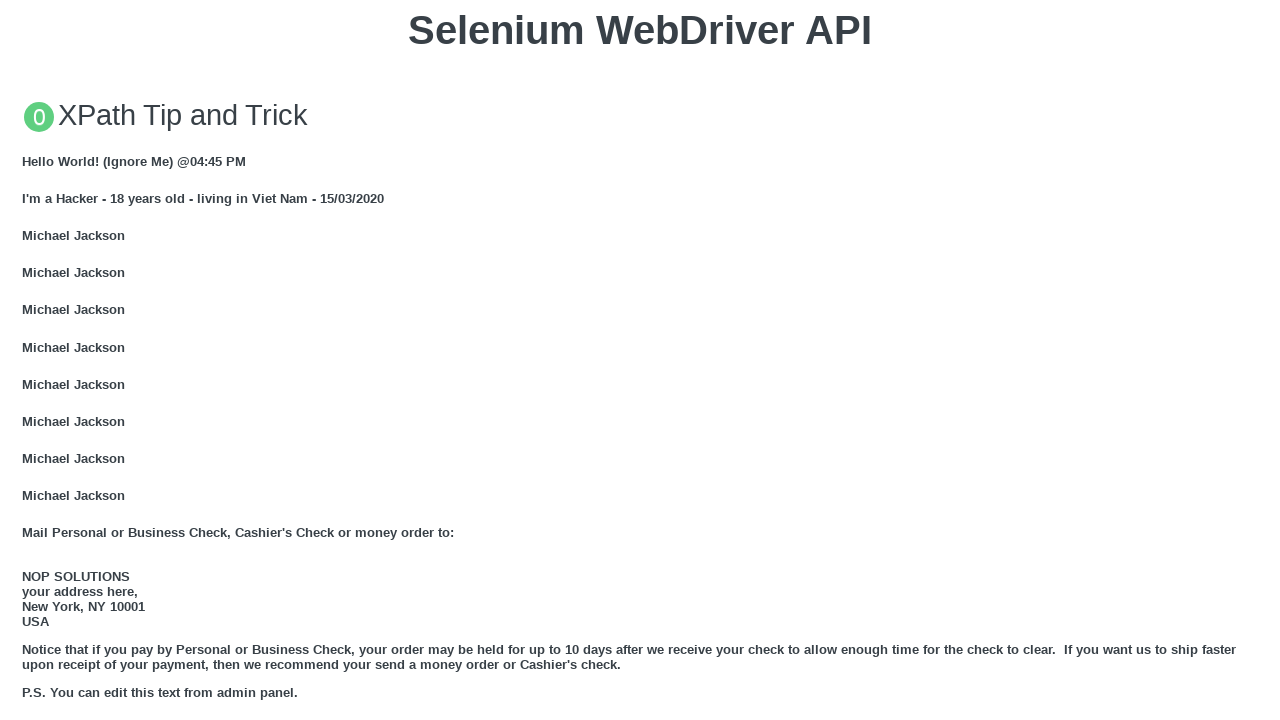

Verified email textbox is displayed
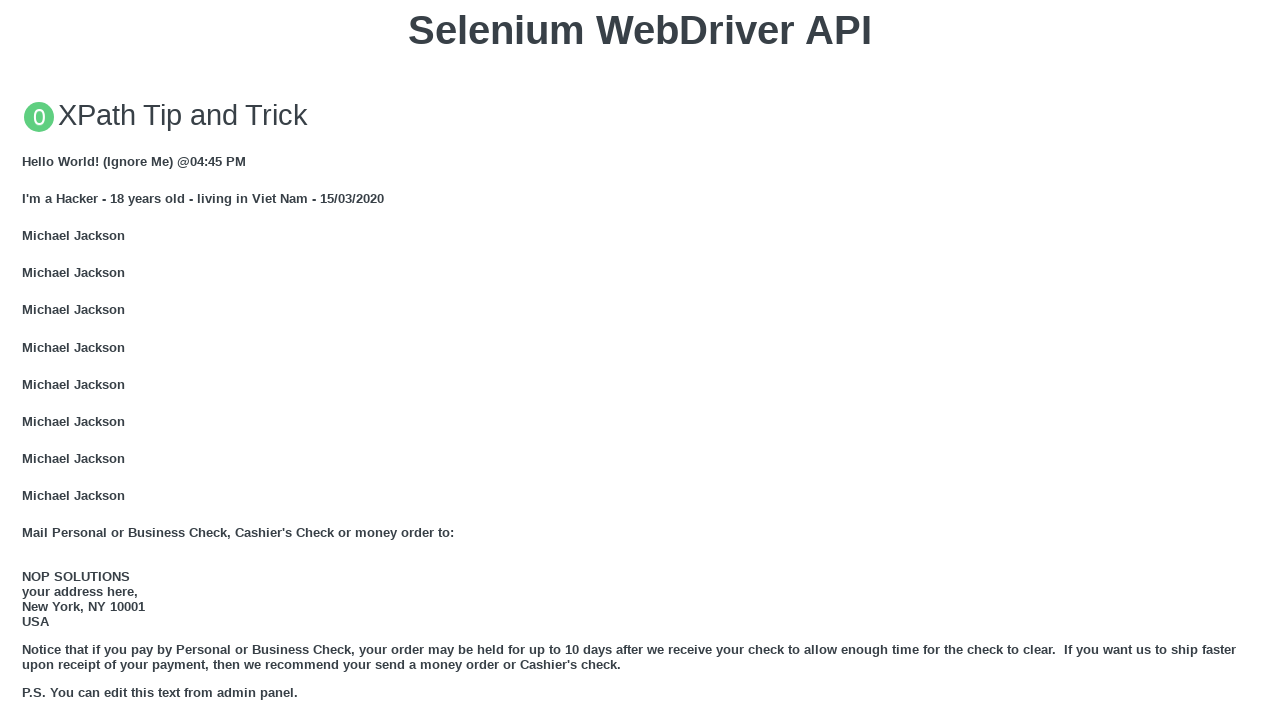

Filled email textbox with 'Automation Testing' on #mail
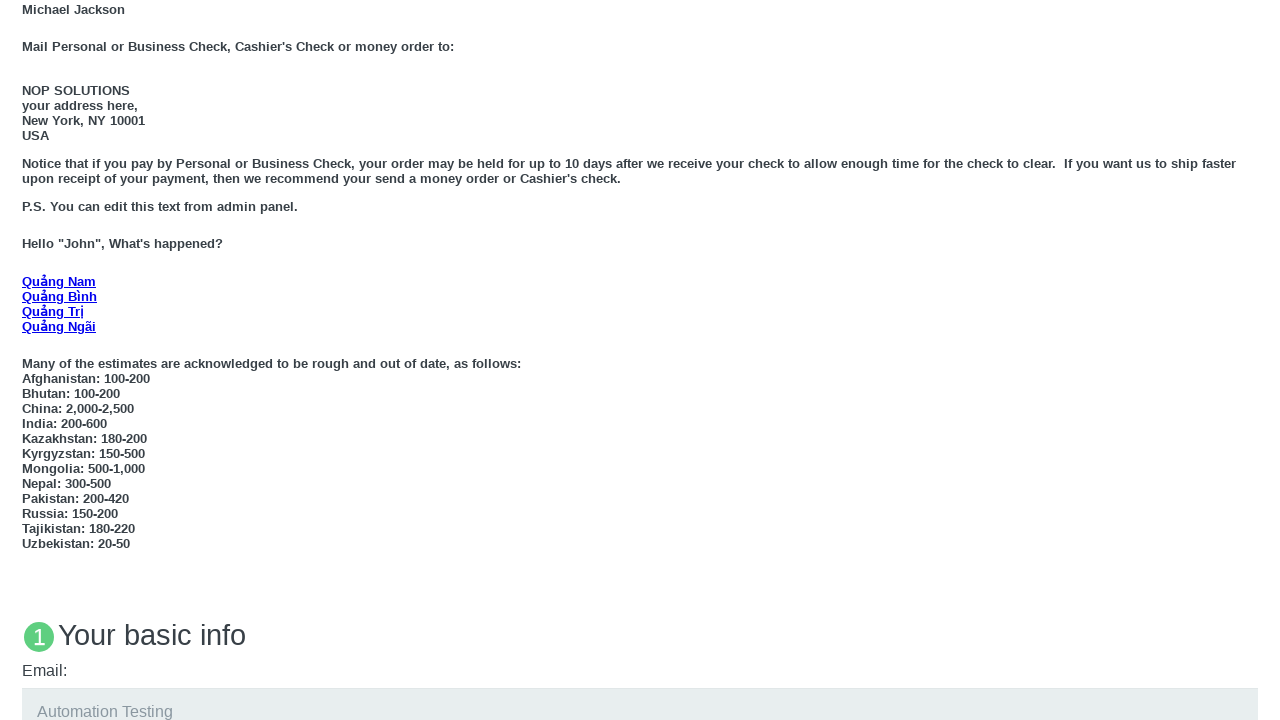

Verified age under 18 radio button is displayed
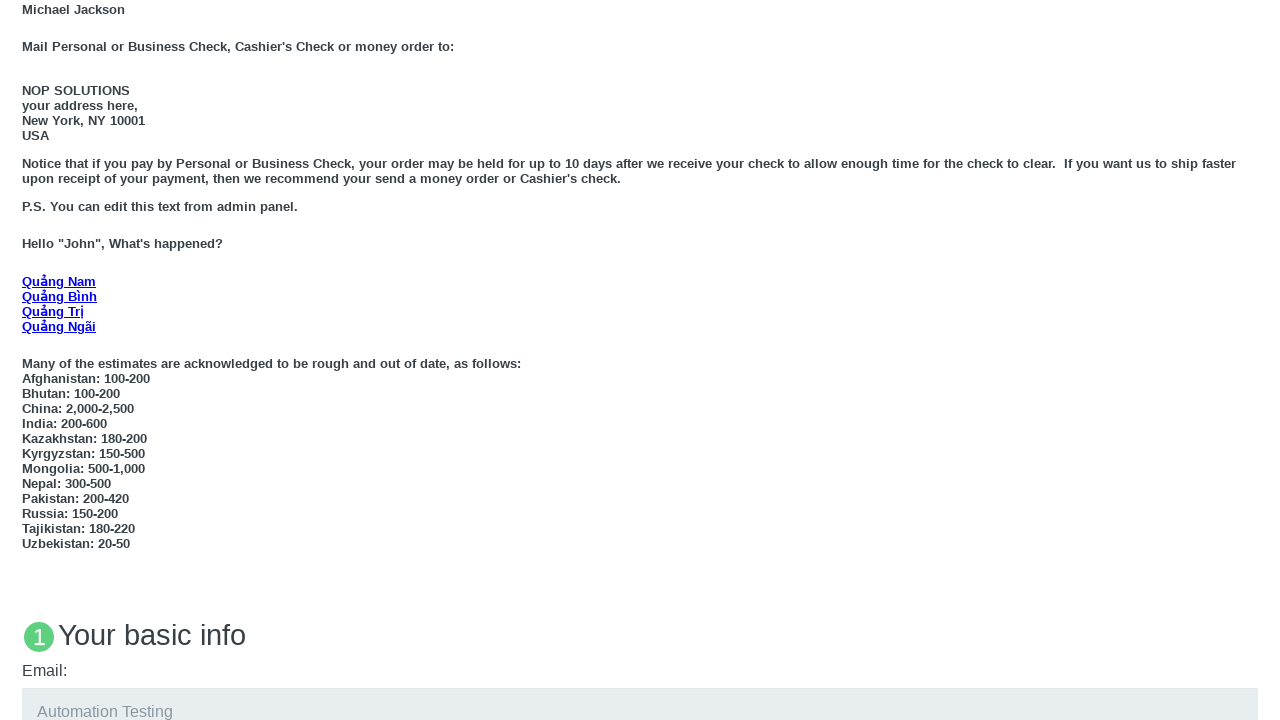

Clicked age under 18 radio button at (28, 360) on #under_18
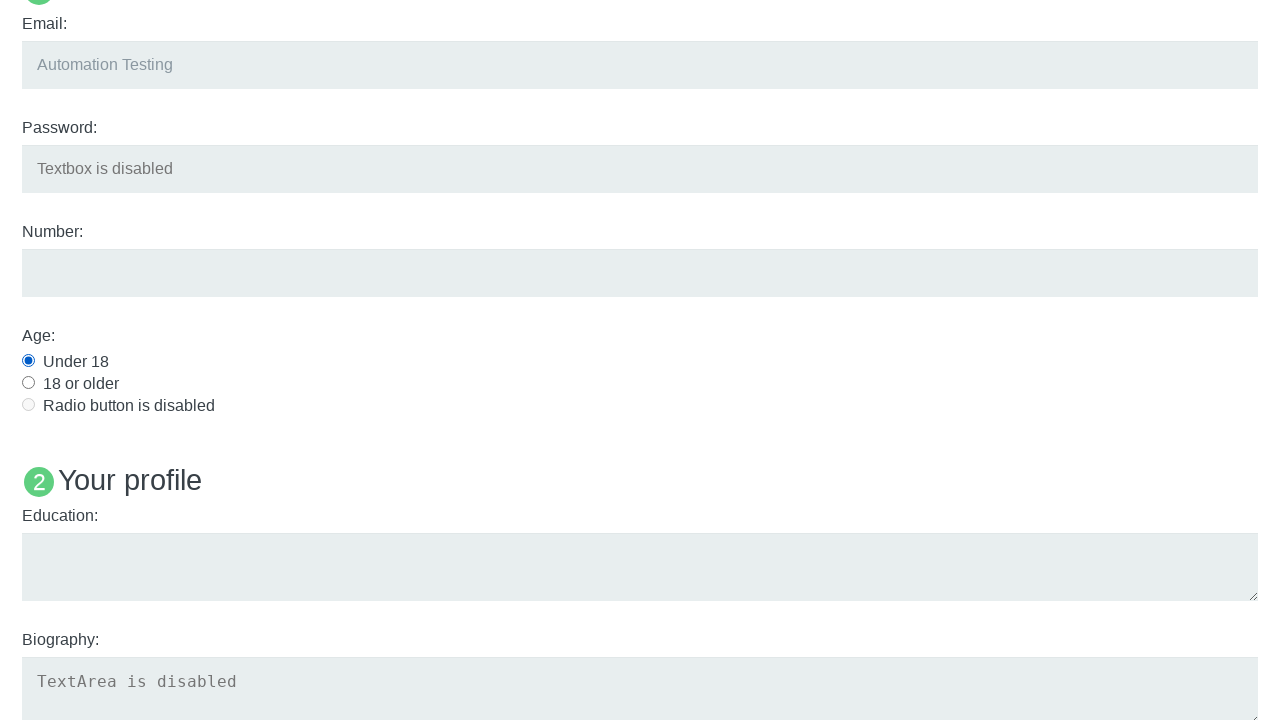

Verified education textarea is displayed
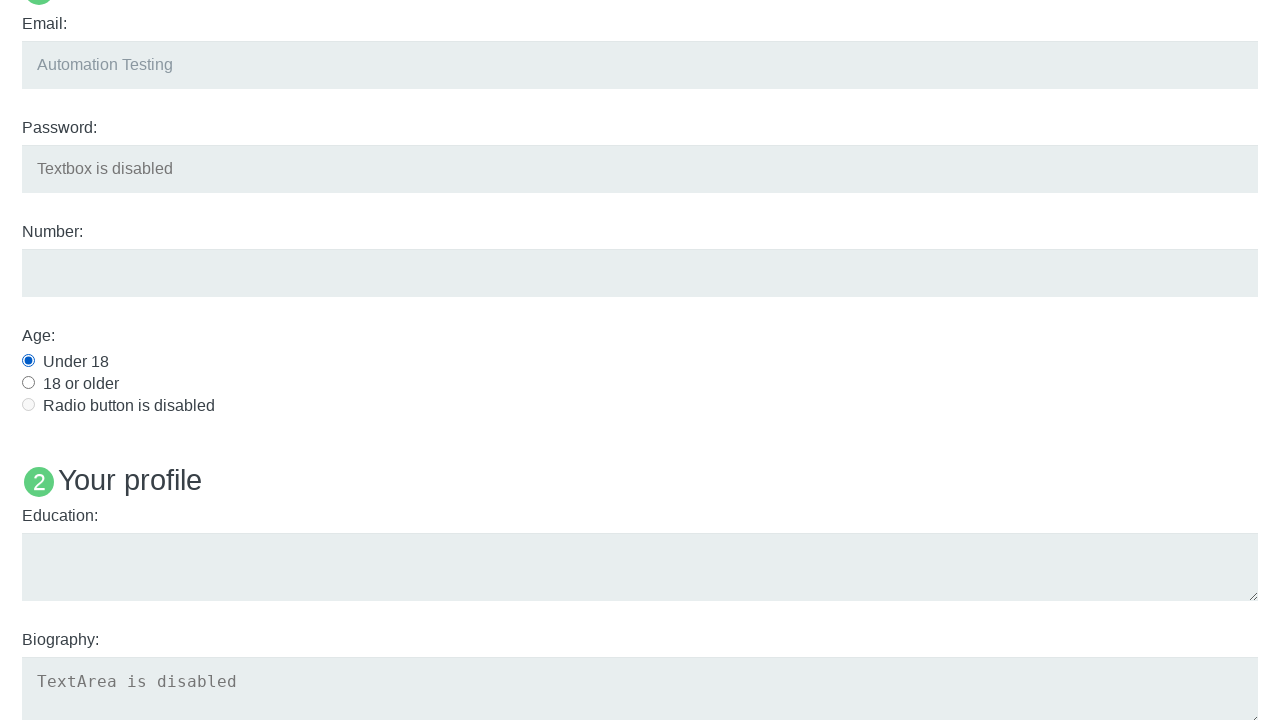

Filled education textarea with 'Automation Testing' on #edu
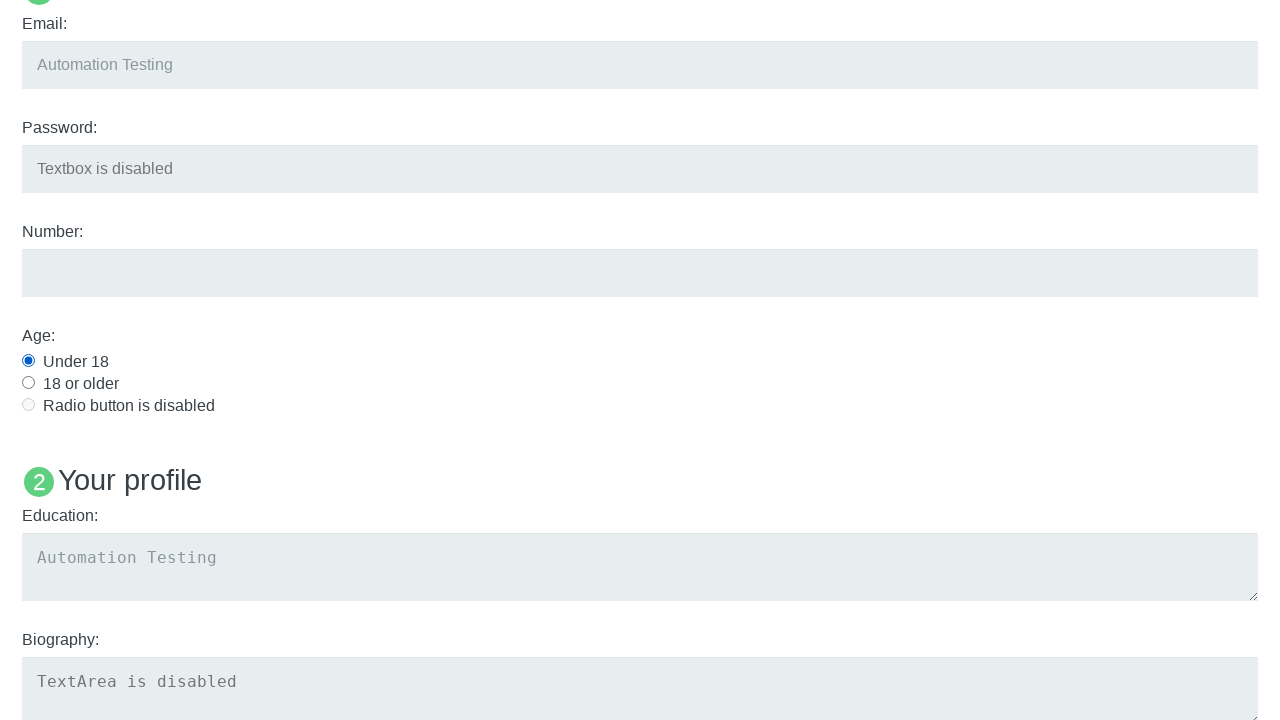

Verified User5 text is hidden
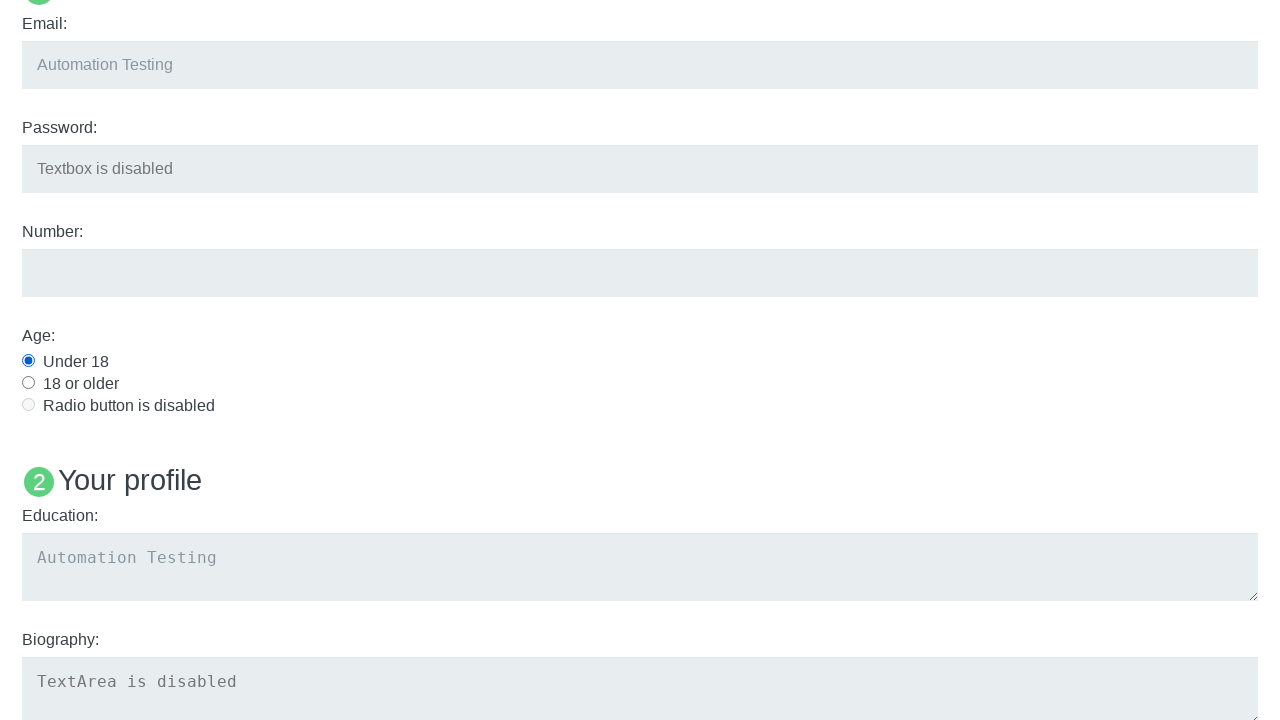

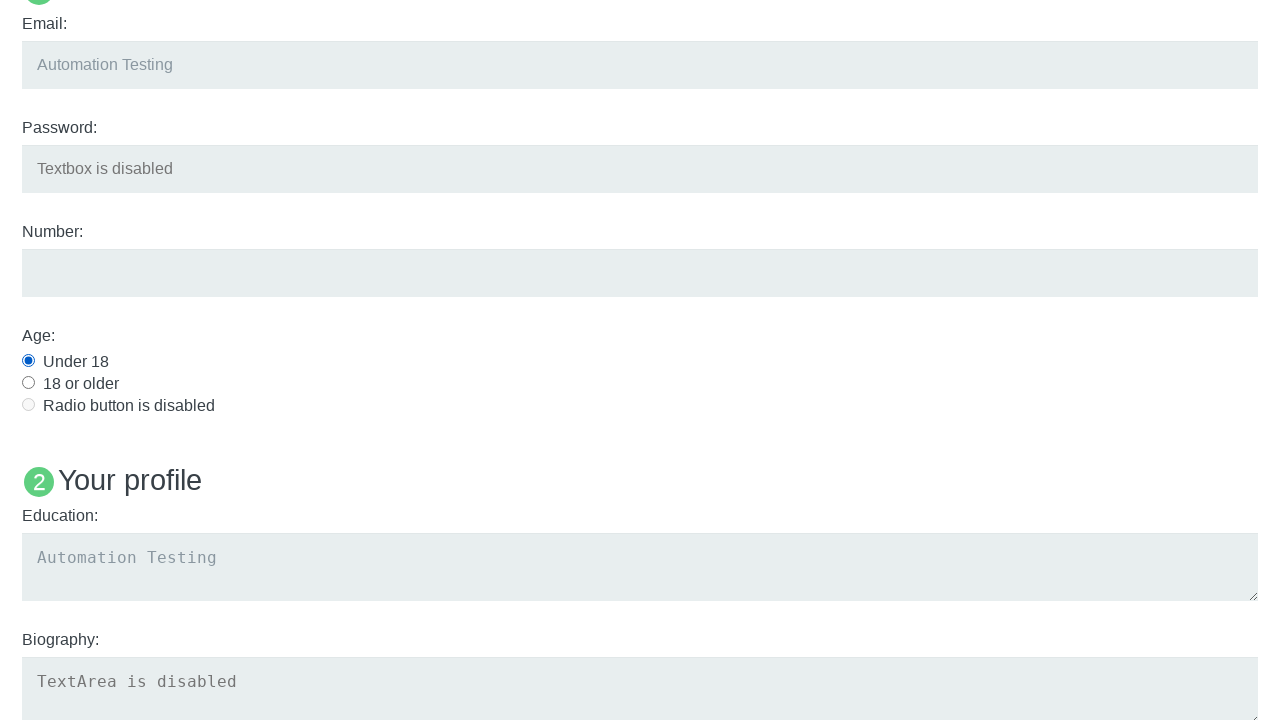